Tests double-click functionality by performing a double-click on a button and verifying it becomes selected

Starting URL: https://demoqa.com/buttons

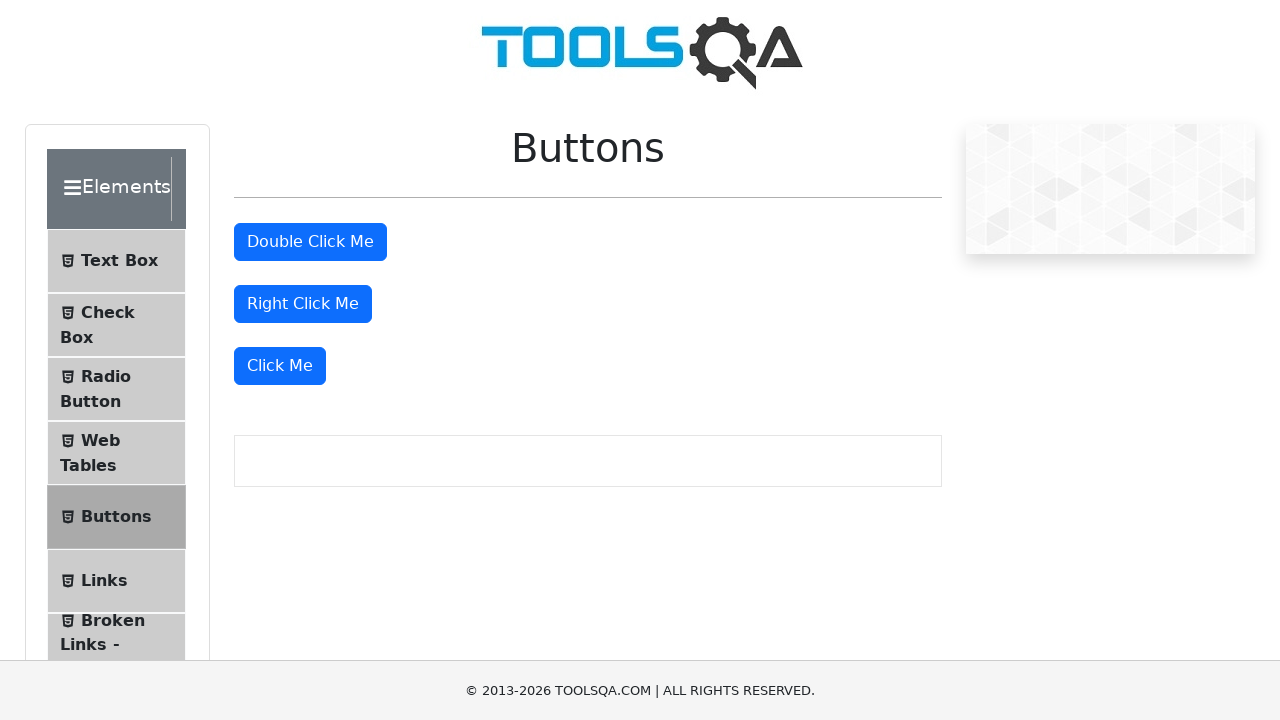

Scrolled page down 400px to make buttons visible
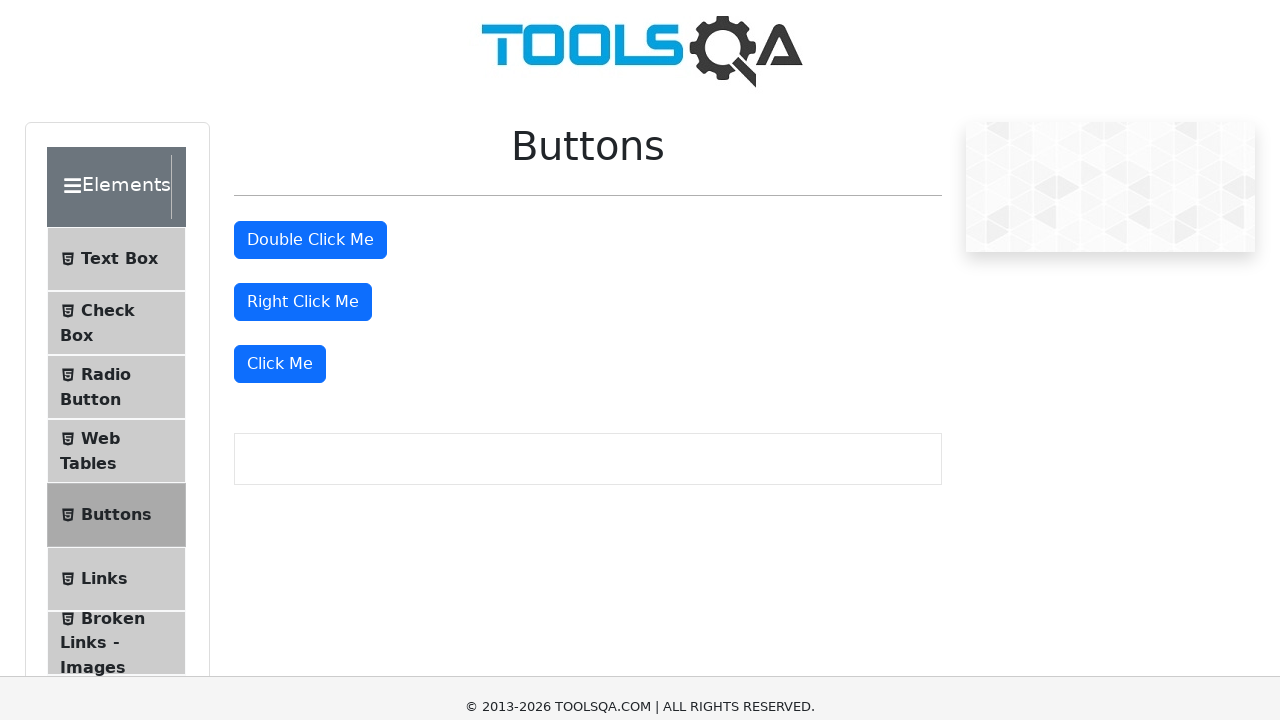

Performed double-click on the double-click button at (310, 19) on button#doubleClickBtn
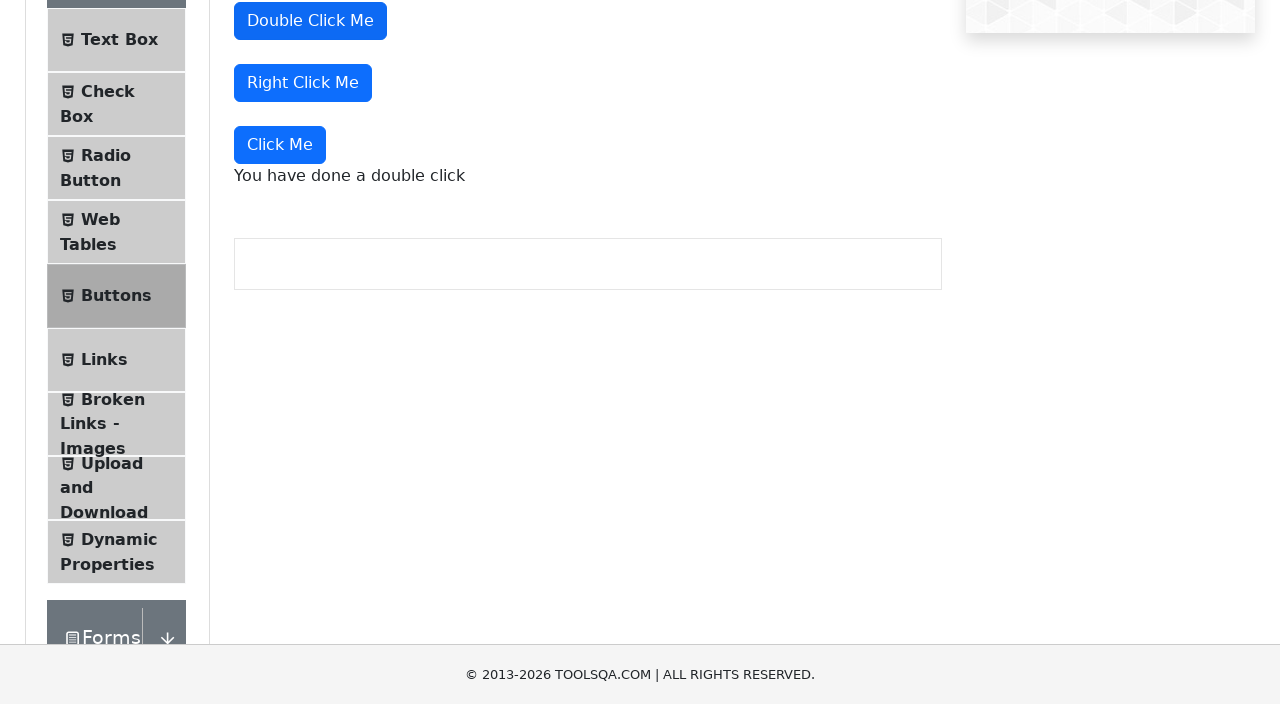

Button became selected with btn-primary class
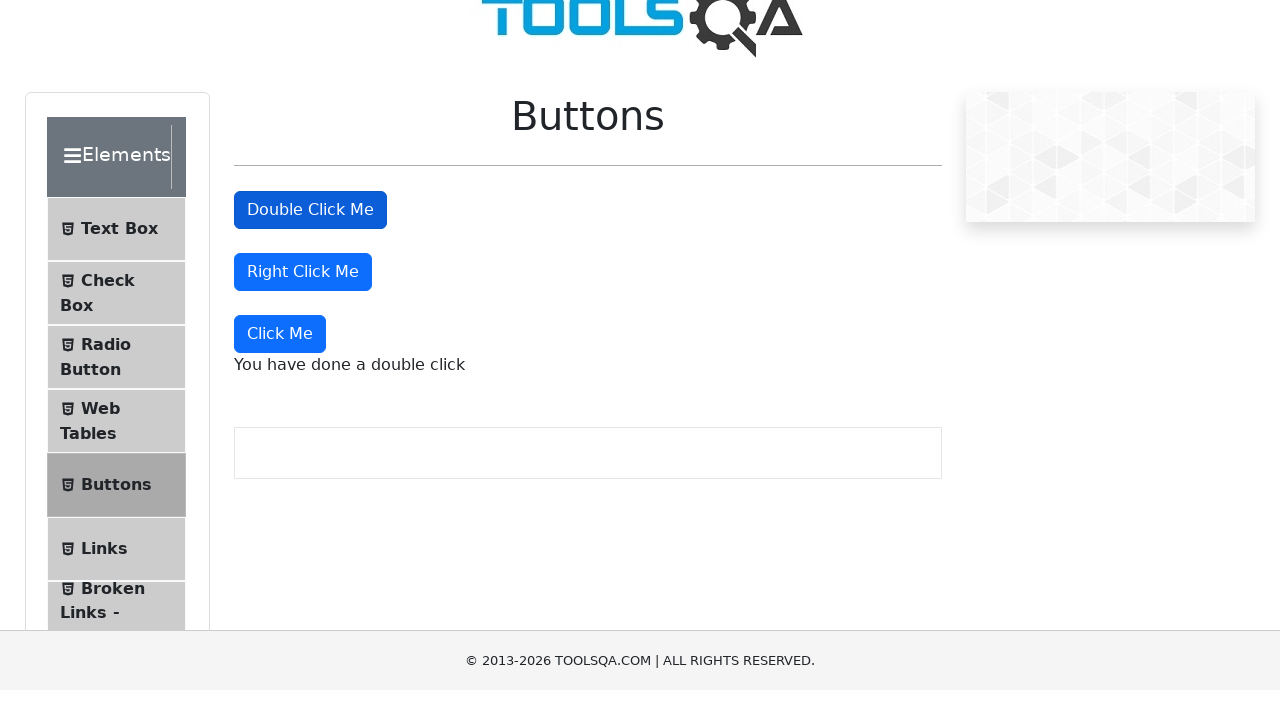

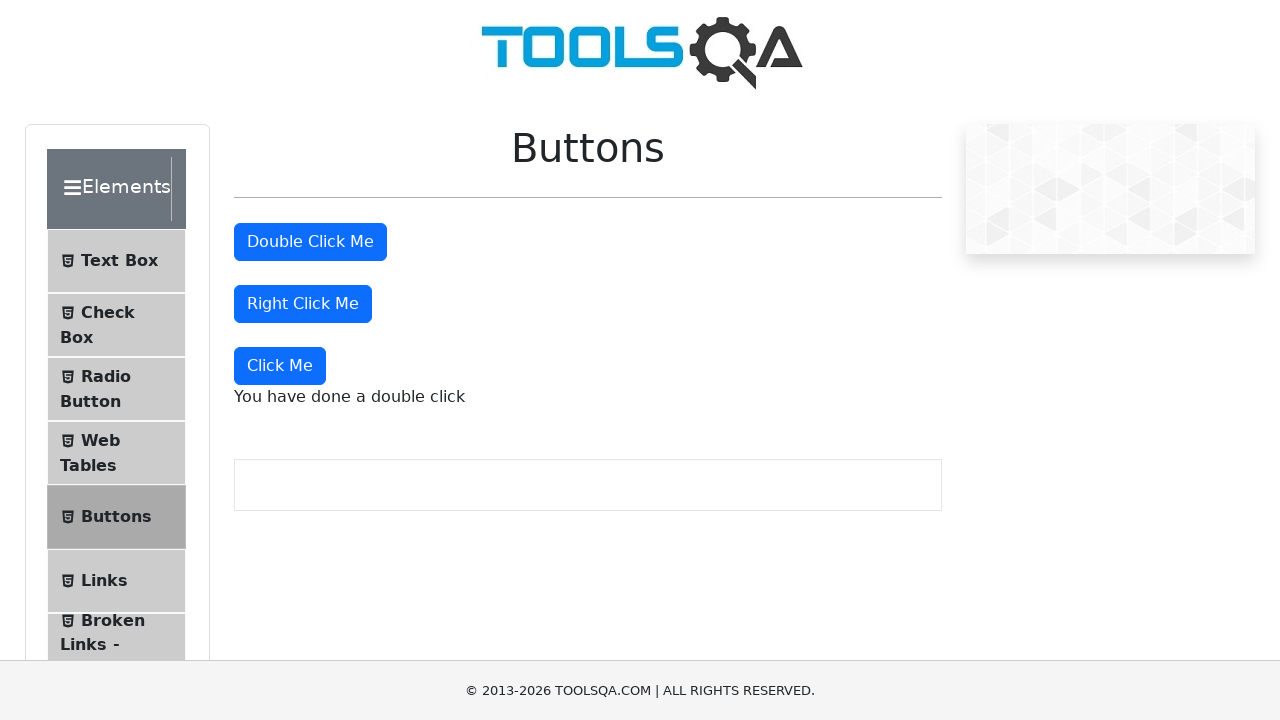